Tests confirmation alert handling by clicking a button that triggers an alert and then dismissing it

Starting URL: https://testautomationpractice.blogspot.com/

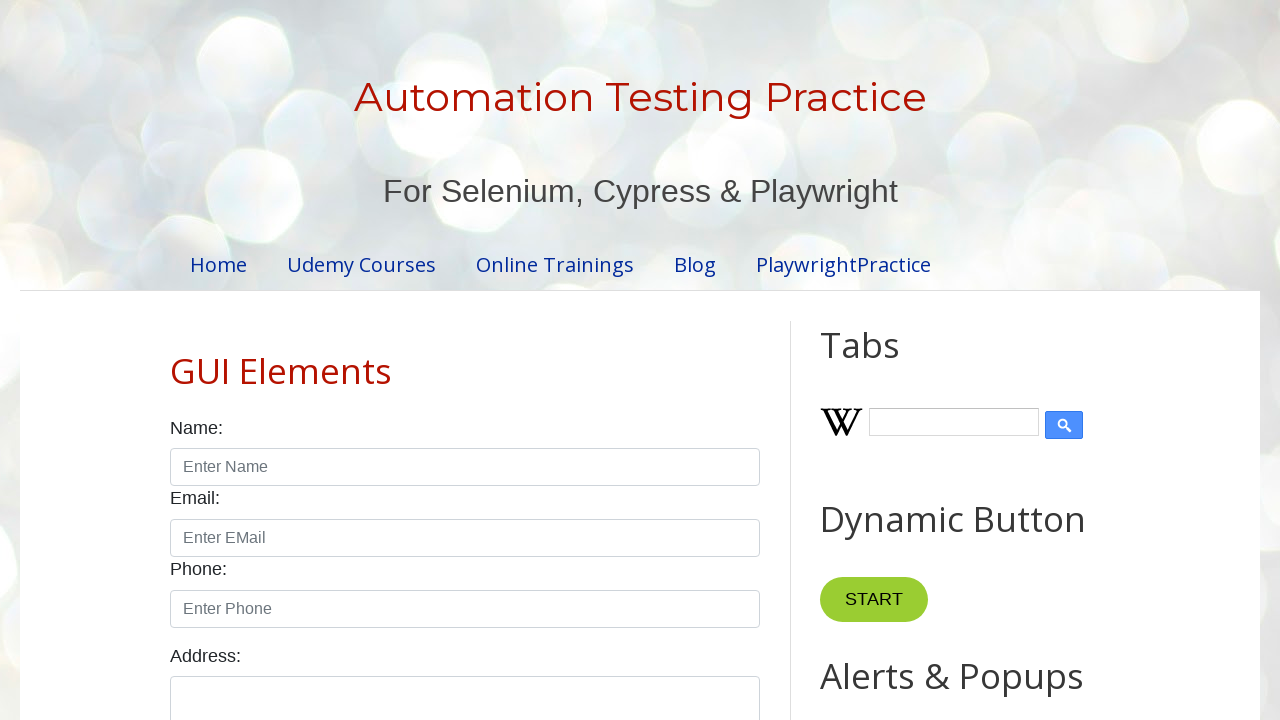

Clicked confirmation alert button at (912, 360) on #confirmBtn
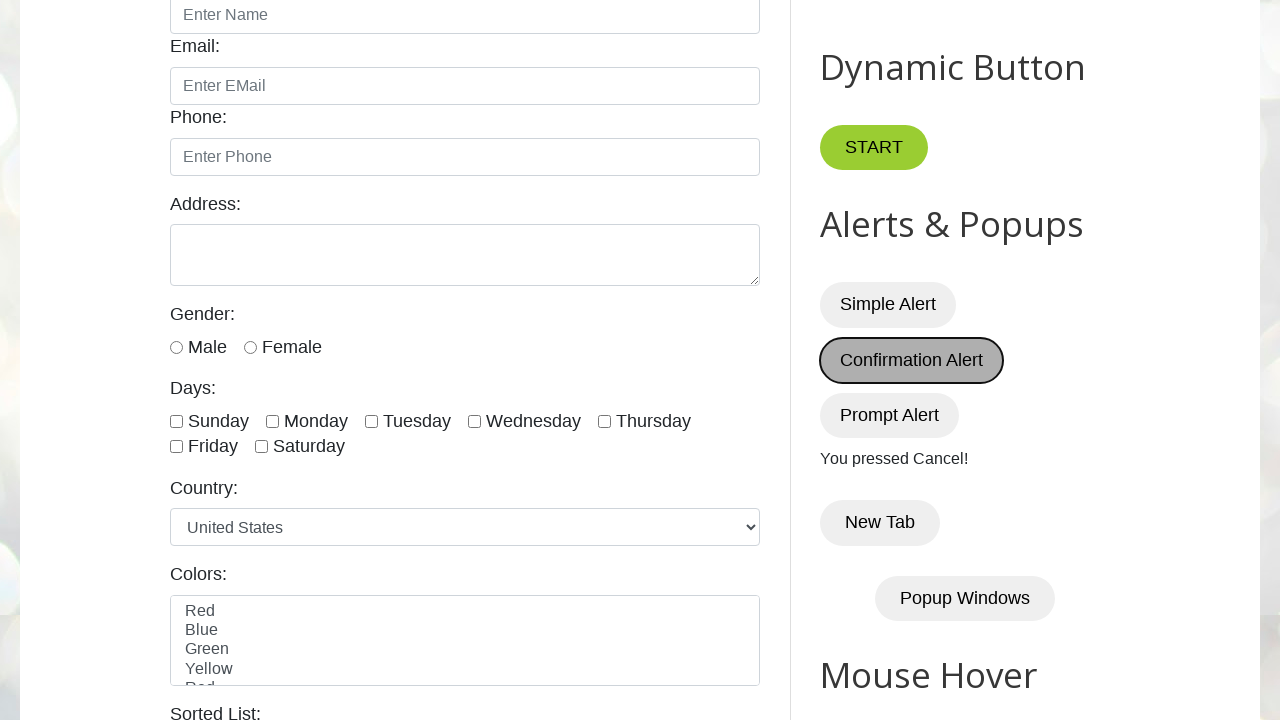

Set up dialog handler to dismiss alerts
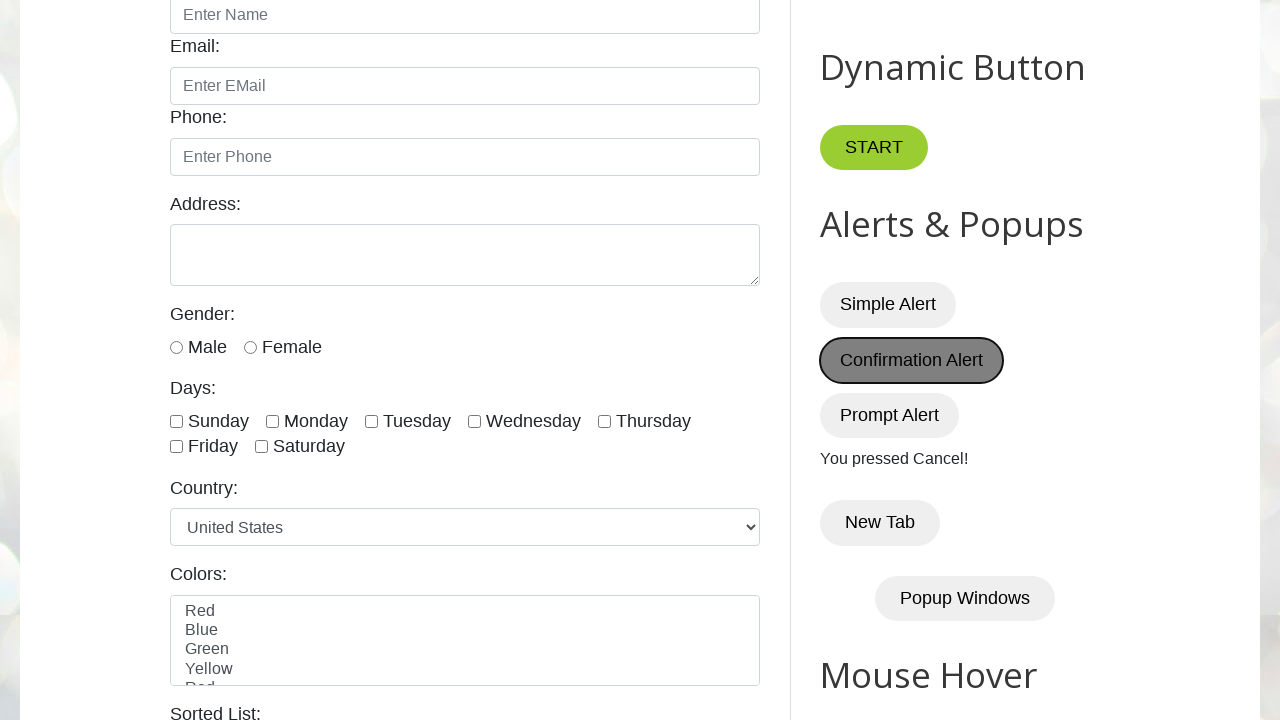

Set up one-time dialog handler to dismiss confirmation alert
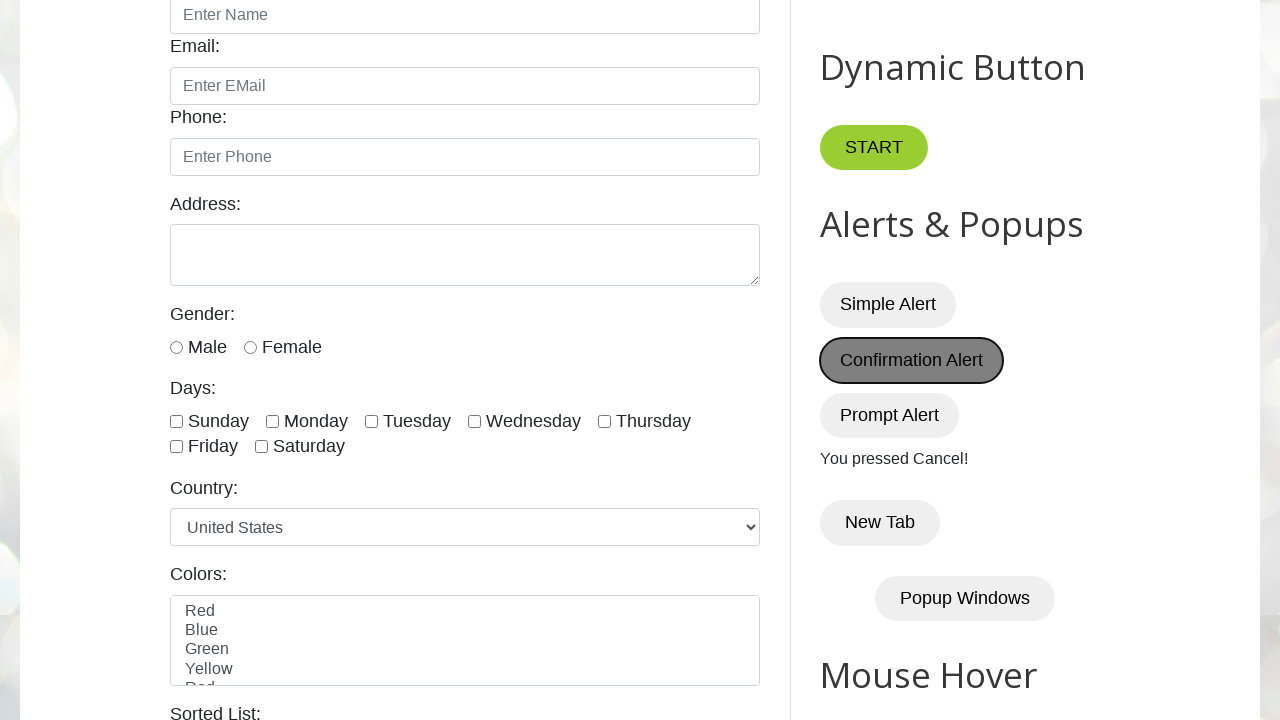

Clicked confirmation alert button with dialog handler active at (912, 360) on #confirmBtn
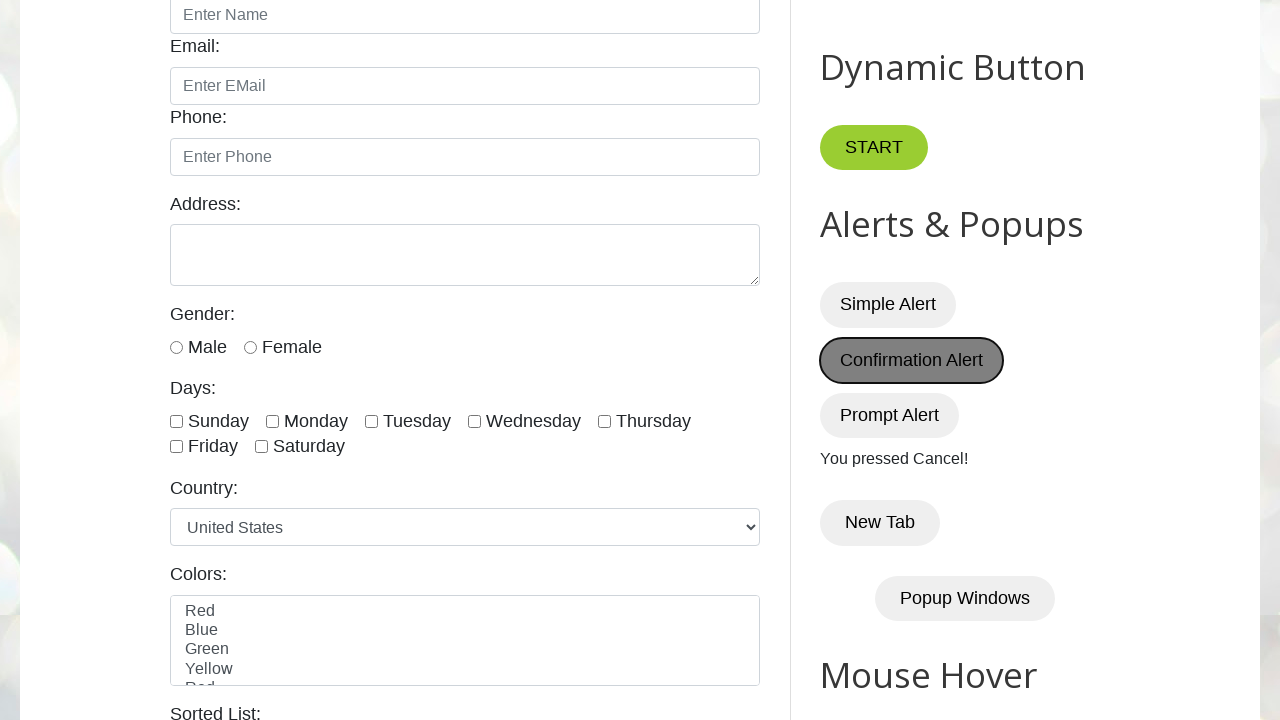

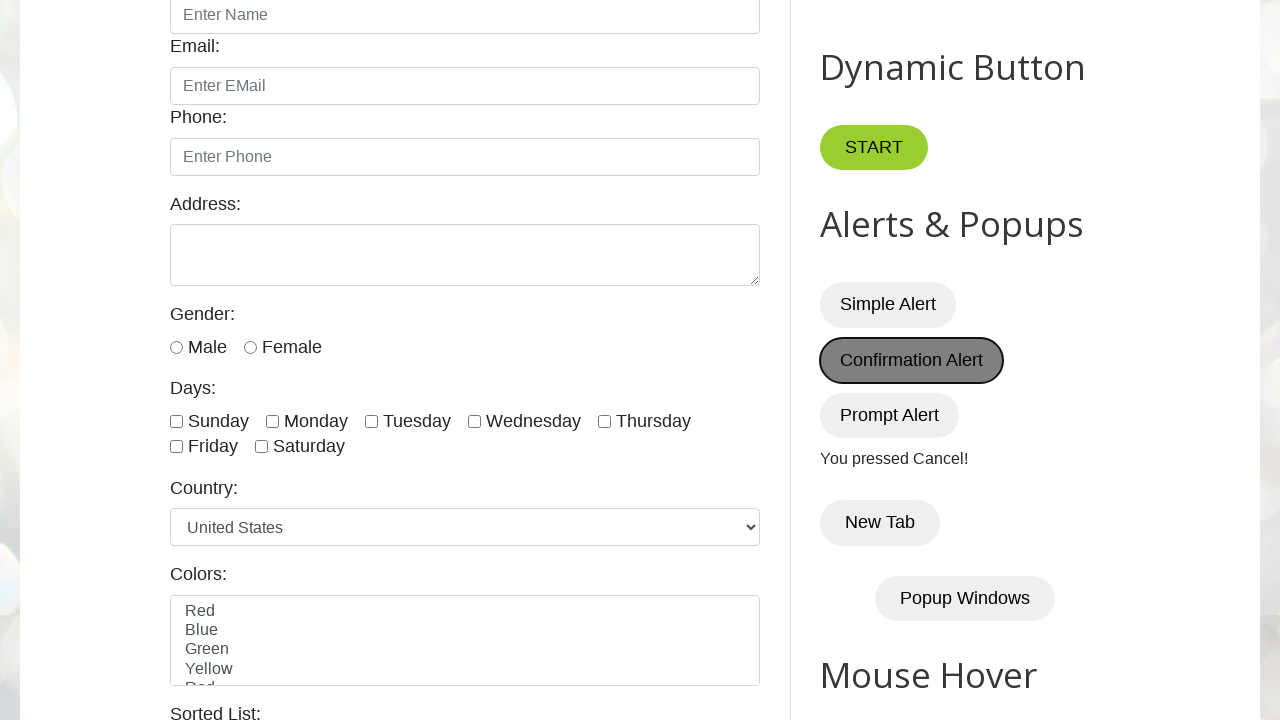